Tests drag and drop functionality within an iframe on jQuery UI demo page by dragging an element and dropping it onto a target

Starting URL: https://jqueryui.com/droppable/

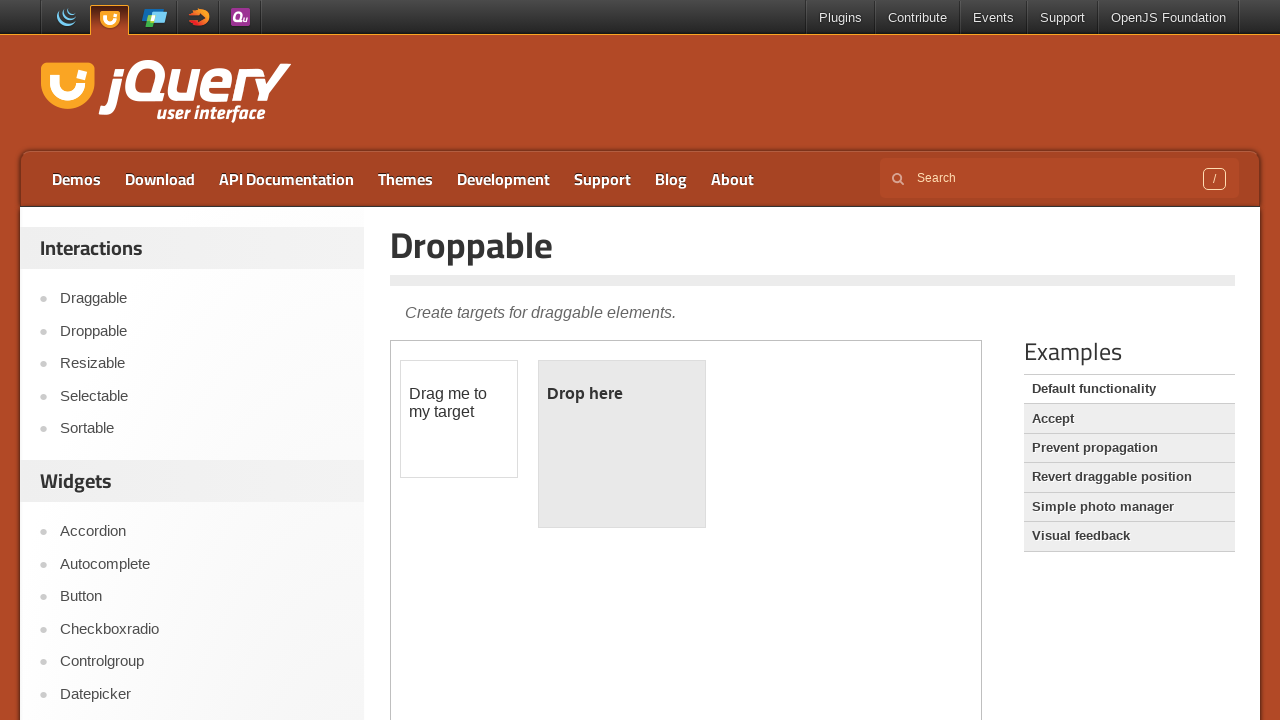

Navigated to jQuery UI droppable demo page
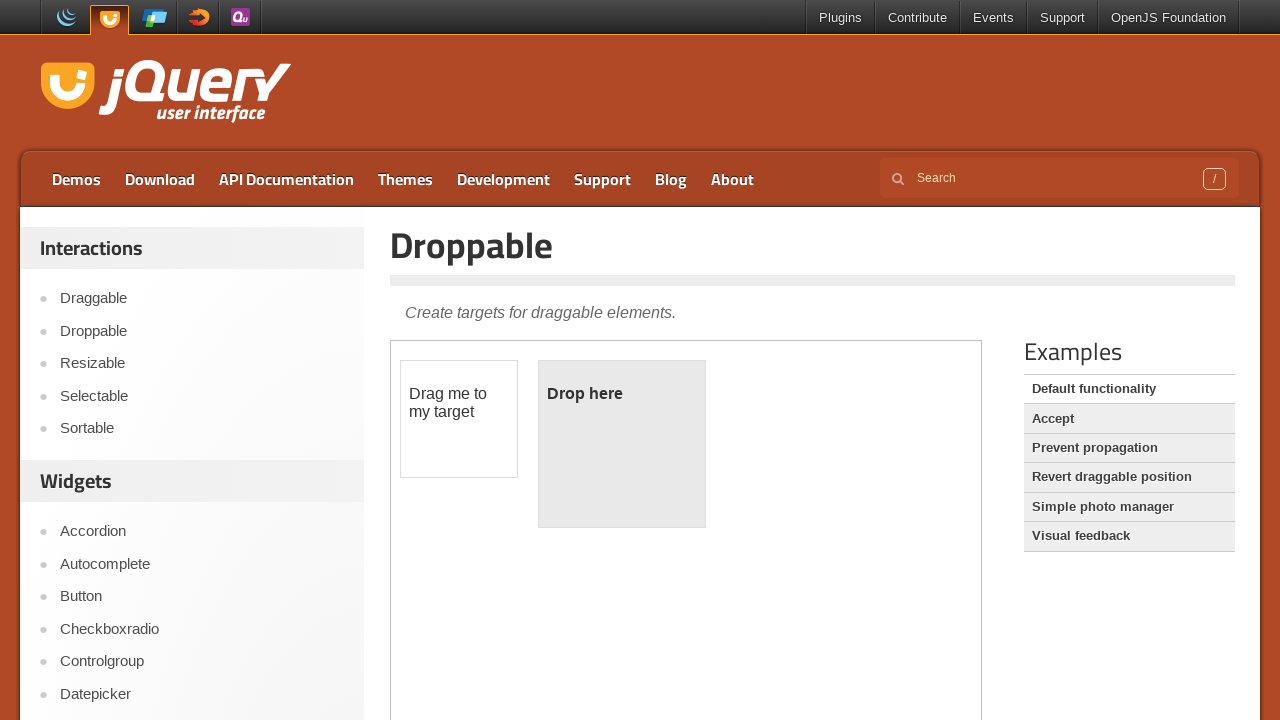

Located and switched to demo iframe
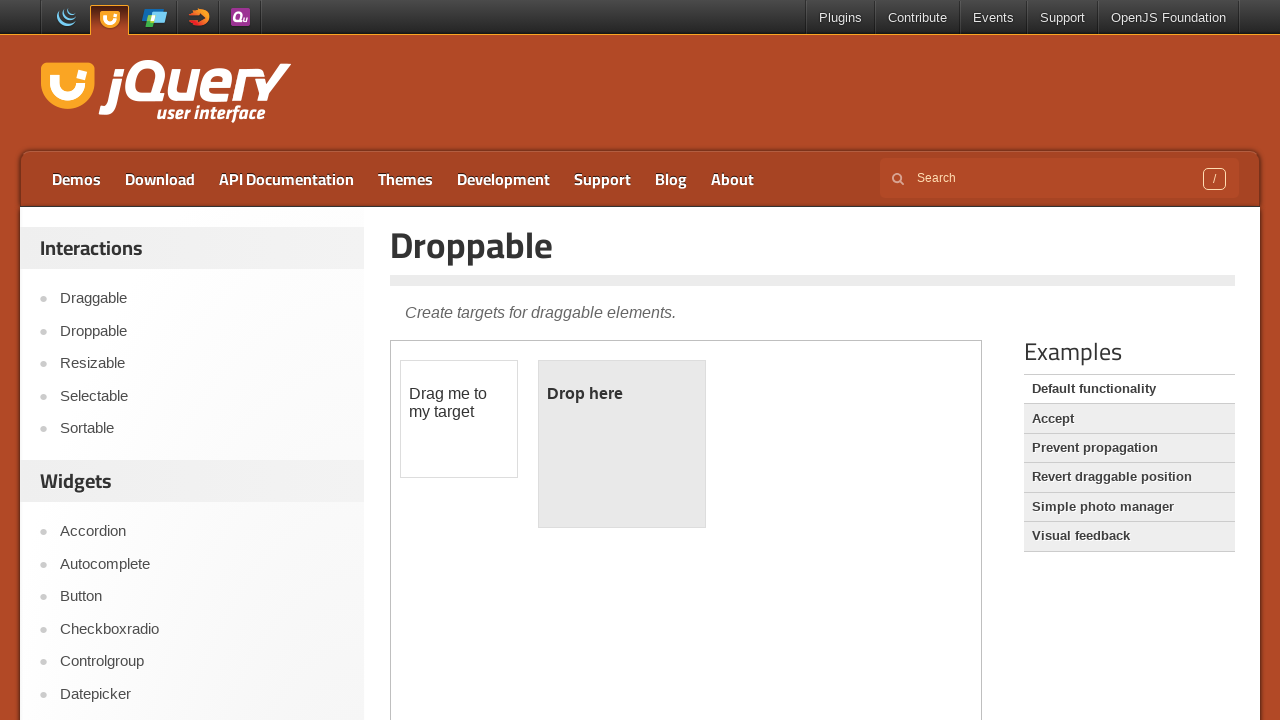

Located draggable element with id 'draggable'
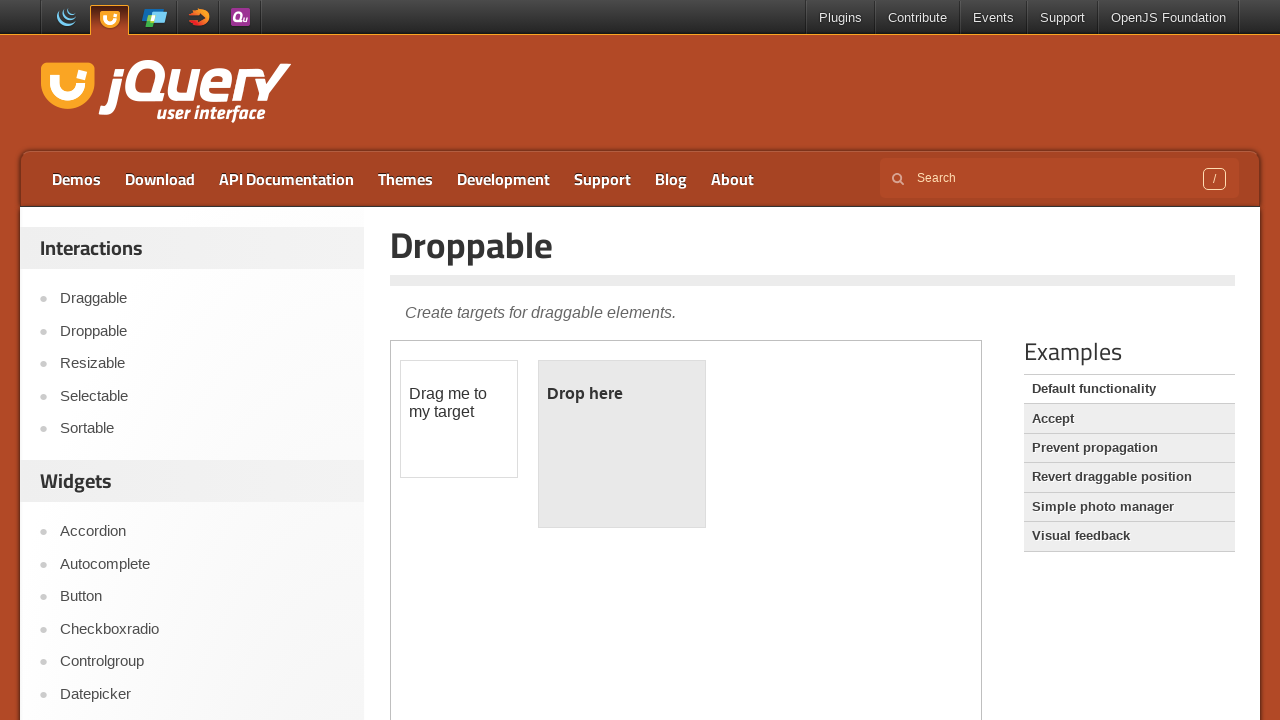

Located droppable target element with id 'droppable'
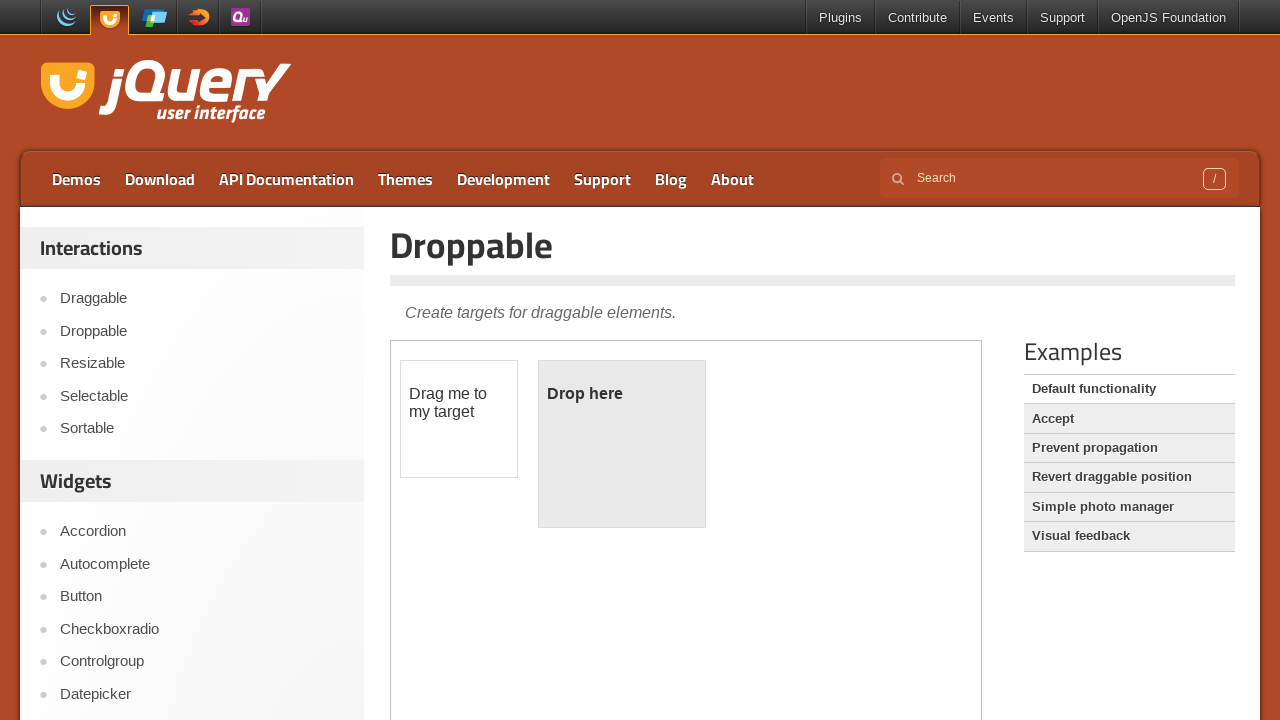

Dragged element from draggable to droppable target at (622, 444)
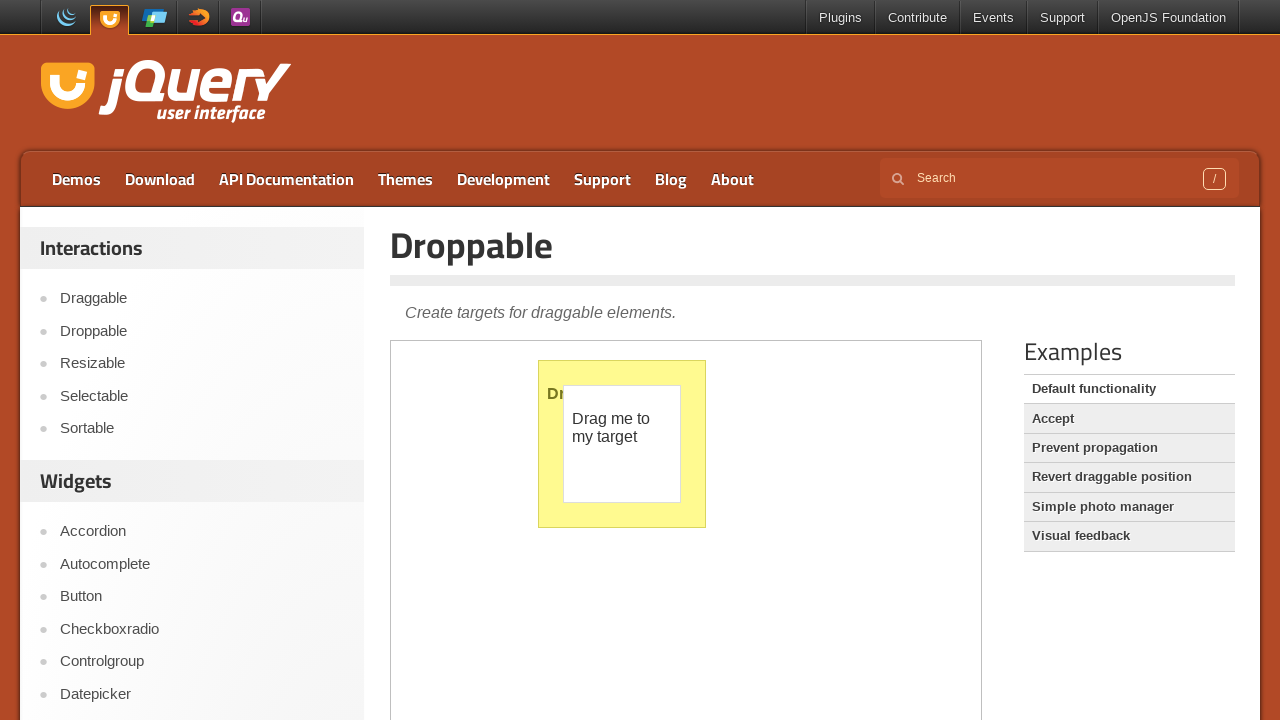

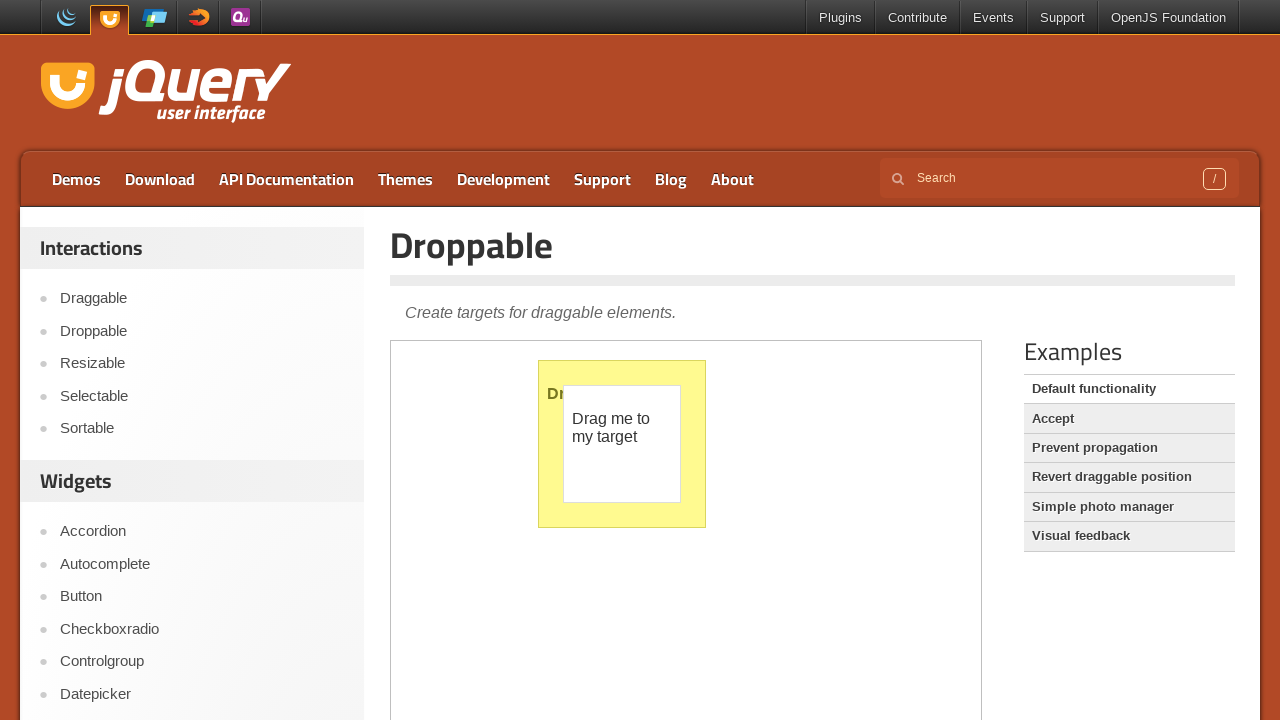